Tests partial link text locator by finding a link containing partial text and clicking it

Starting URL: http://omayo.blogspot.com

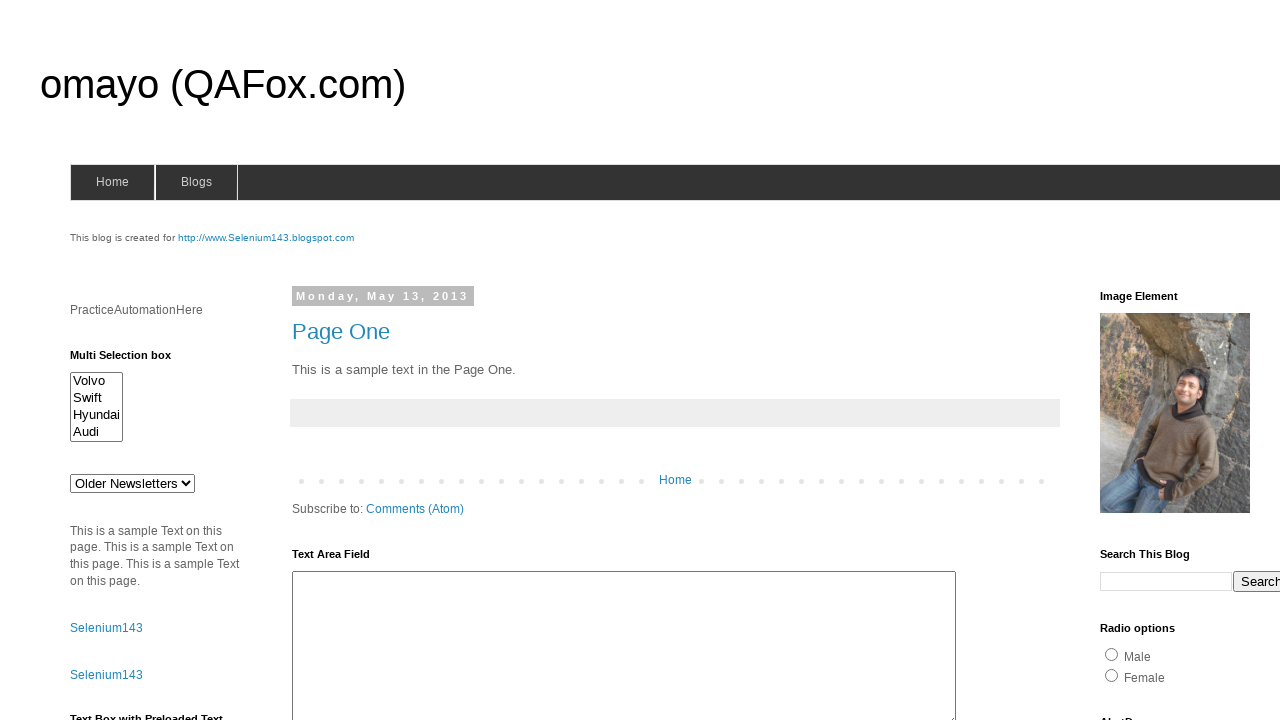

Located link containing partial text 'diumdev'
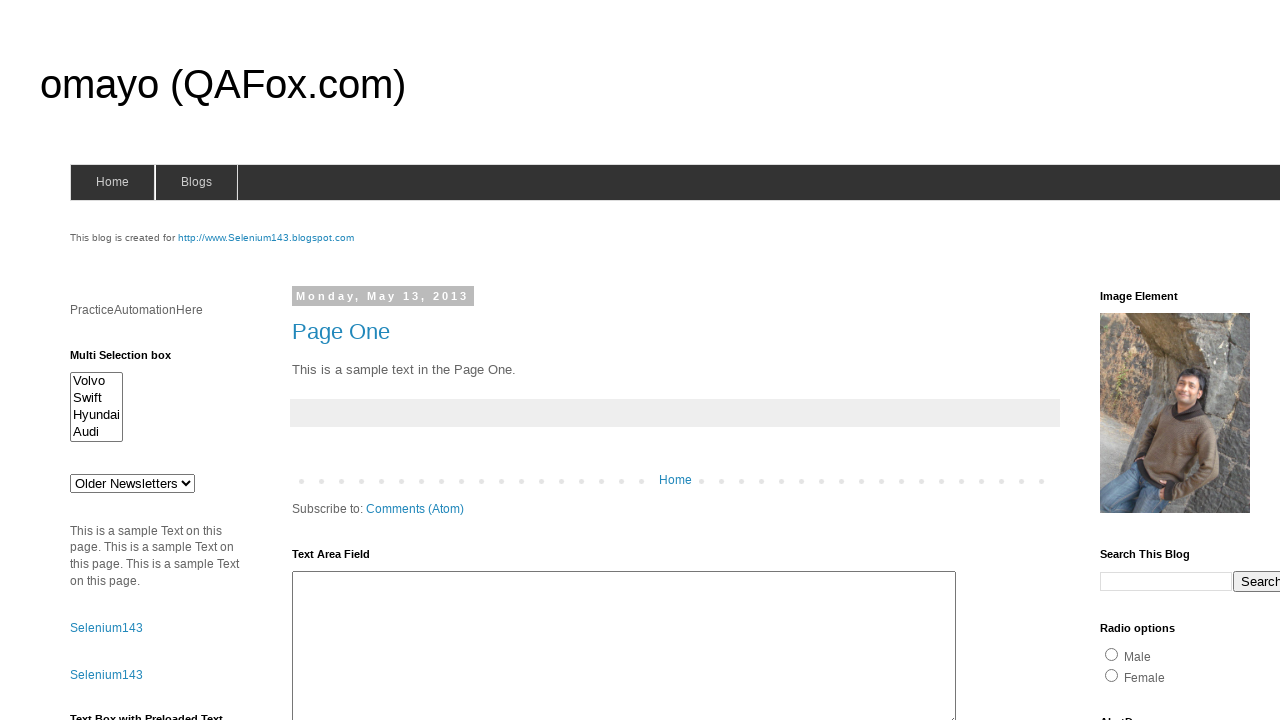

Printed link text content
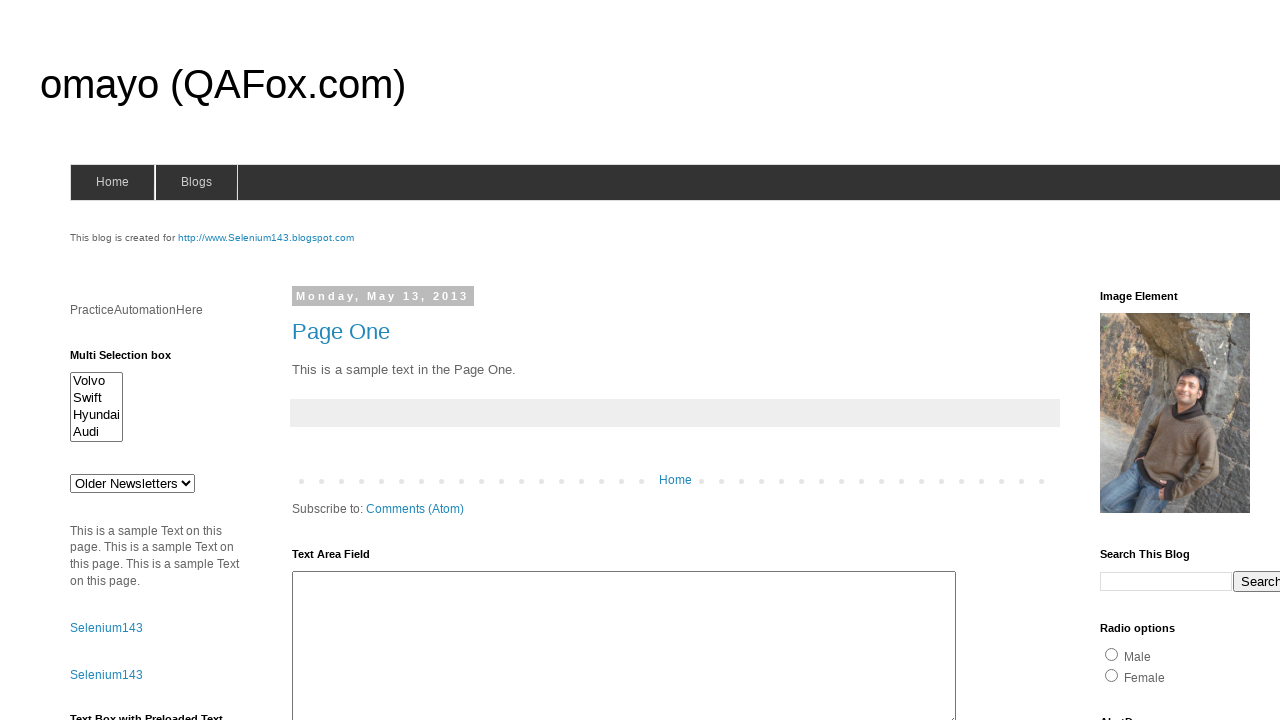

Printed link href attribute
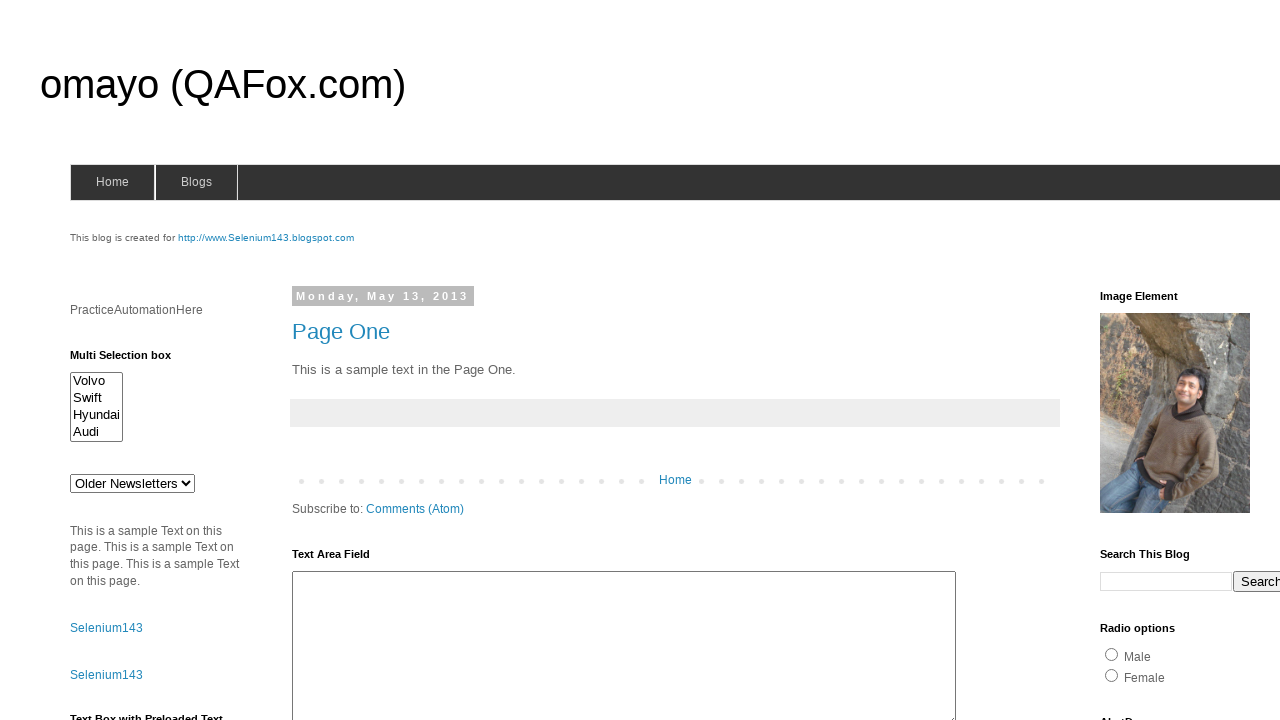

Clicked the partial link text locator at (1160, 360) on a:text('diumdev')
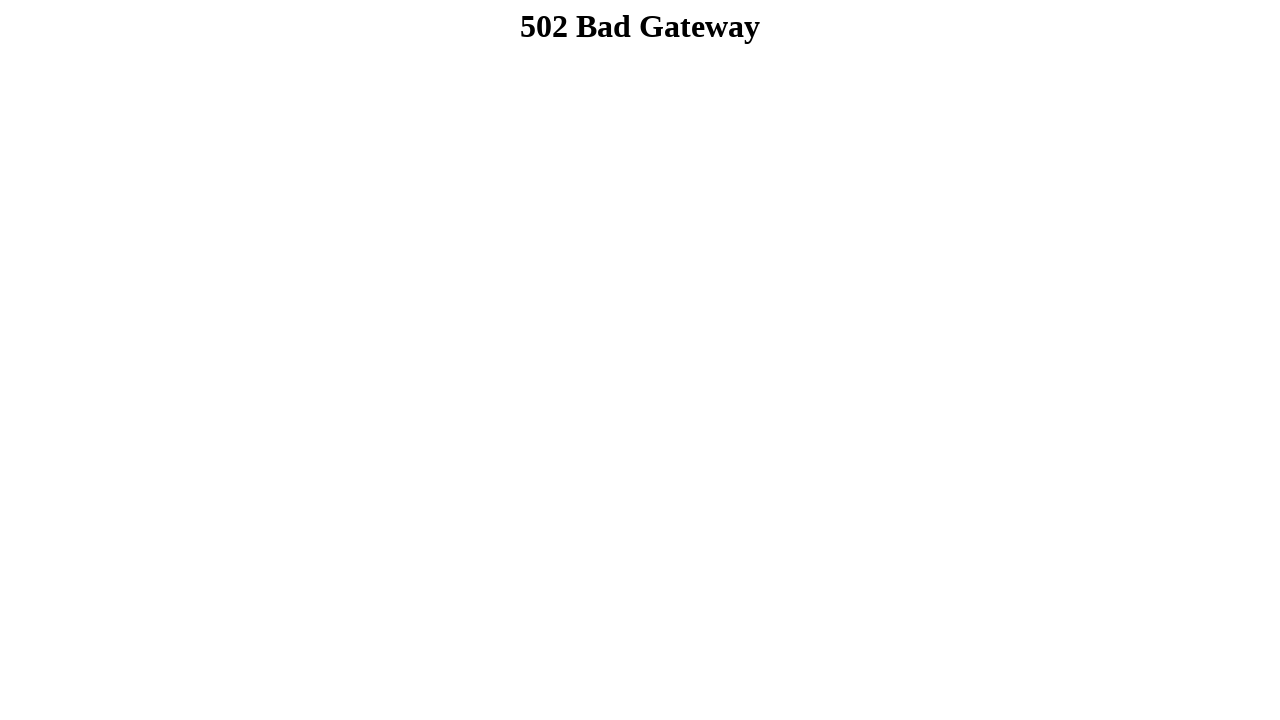

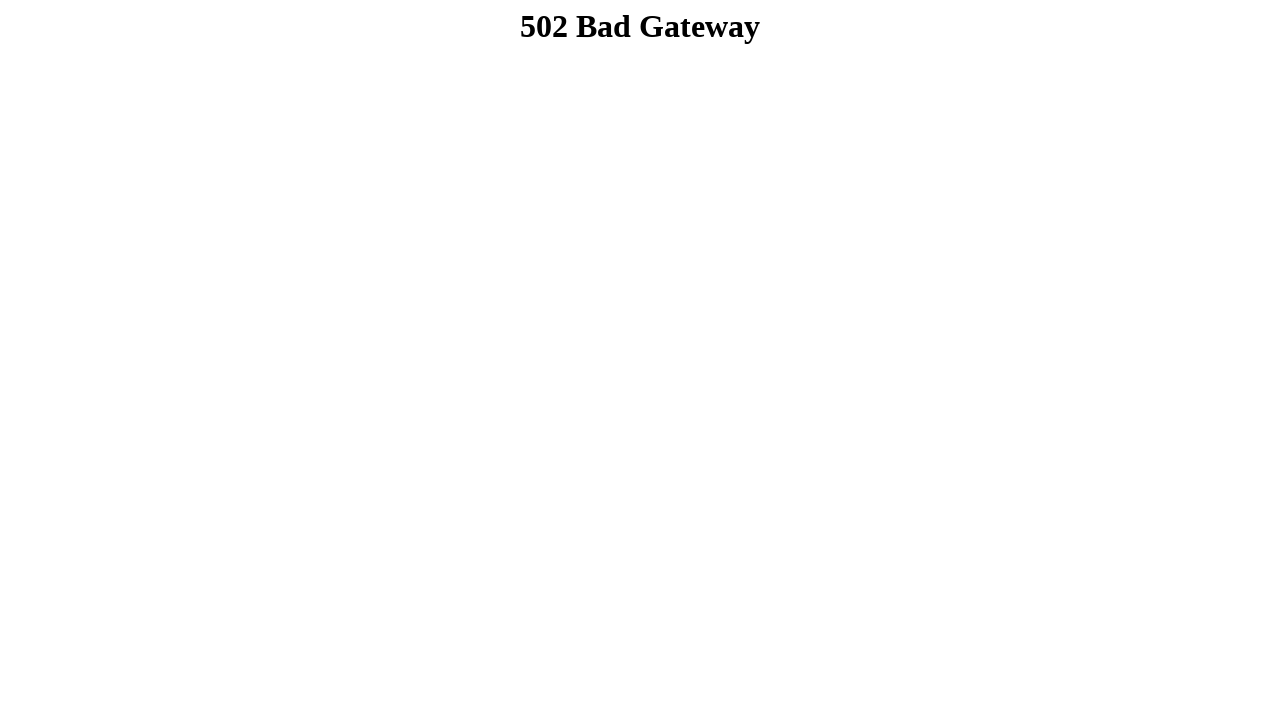